Tests checkbox functionality by selecting checkboxes and verifying the result message

Starting URL: https://kristinek.github.io/site/examples/actions

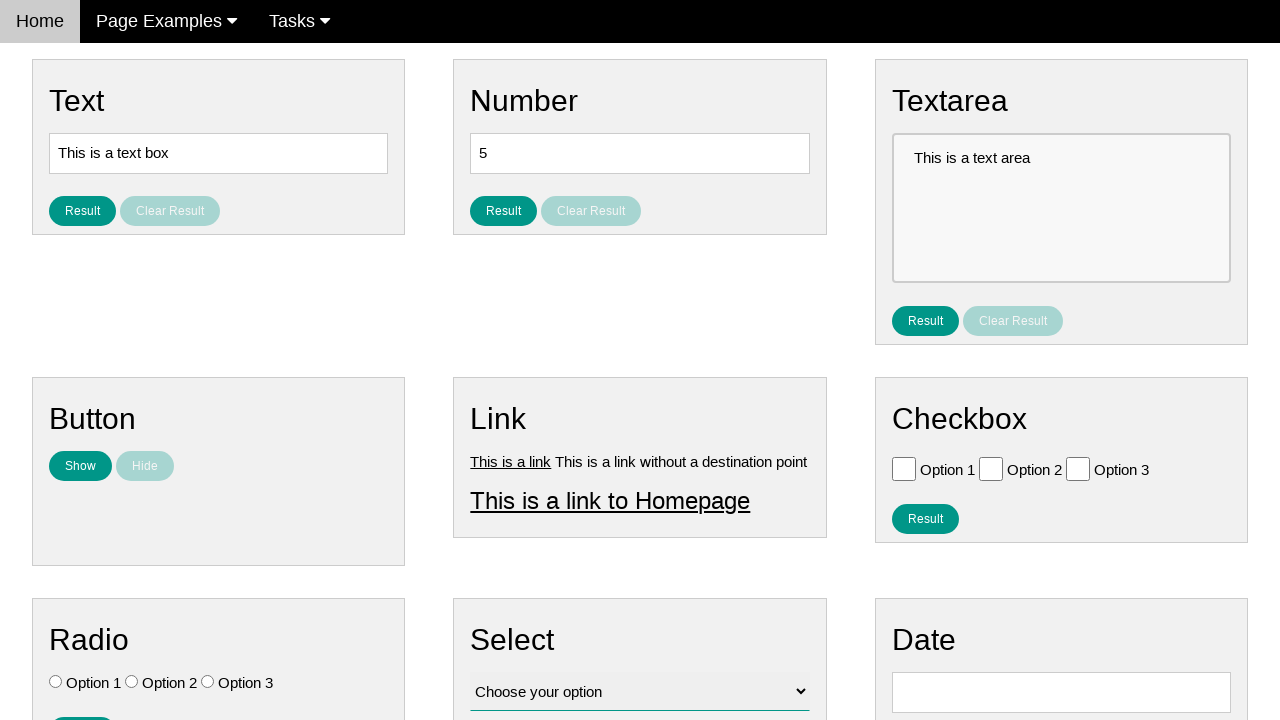

Located all checkboxes on the page
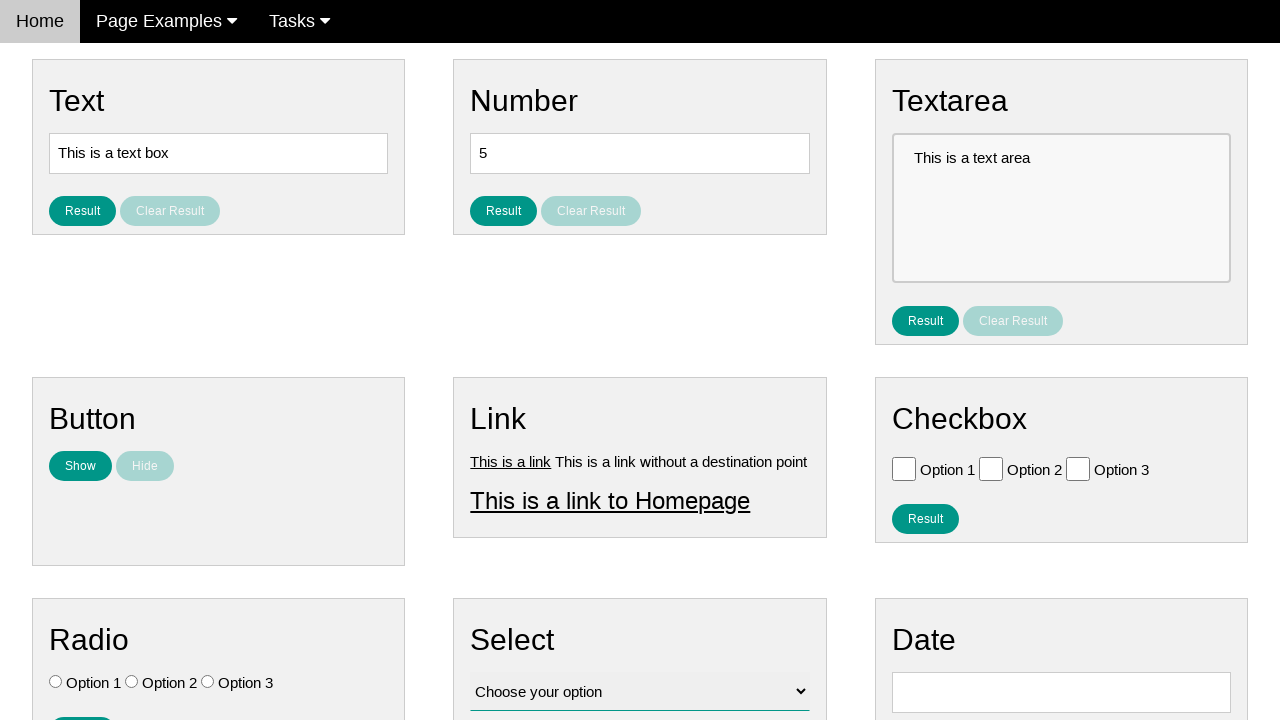

Verified checkbox 0 is not checked initially
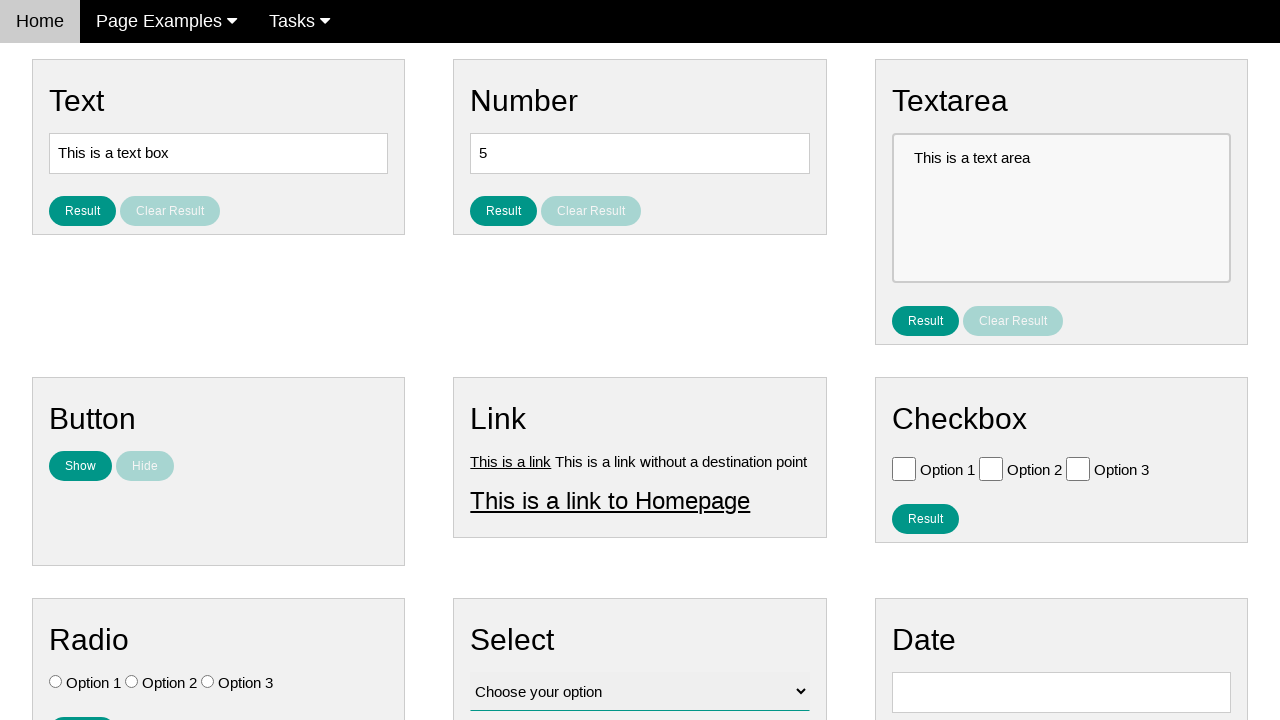

Verified checkbox 1 is not checked initially
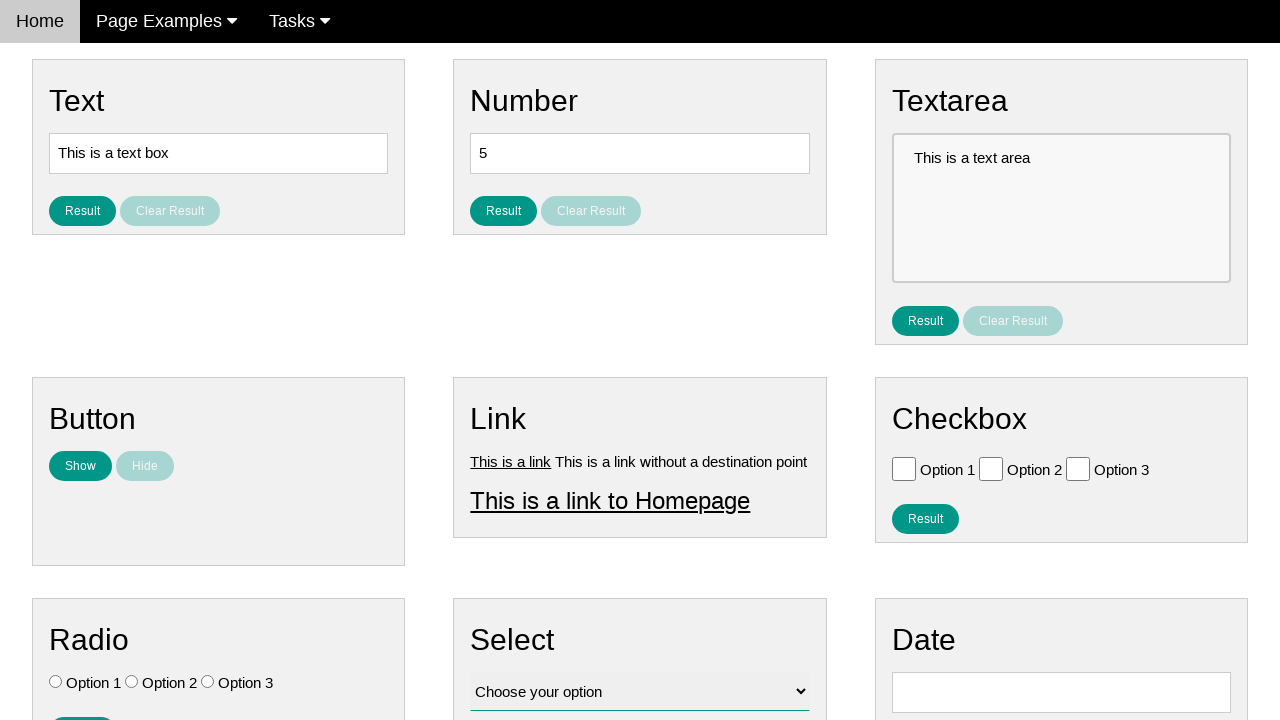

Verified checkbox 2 is not checked initially
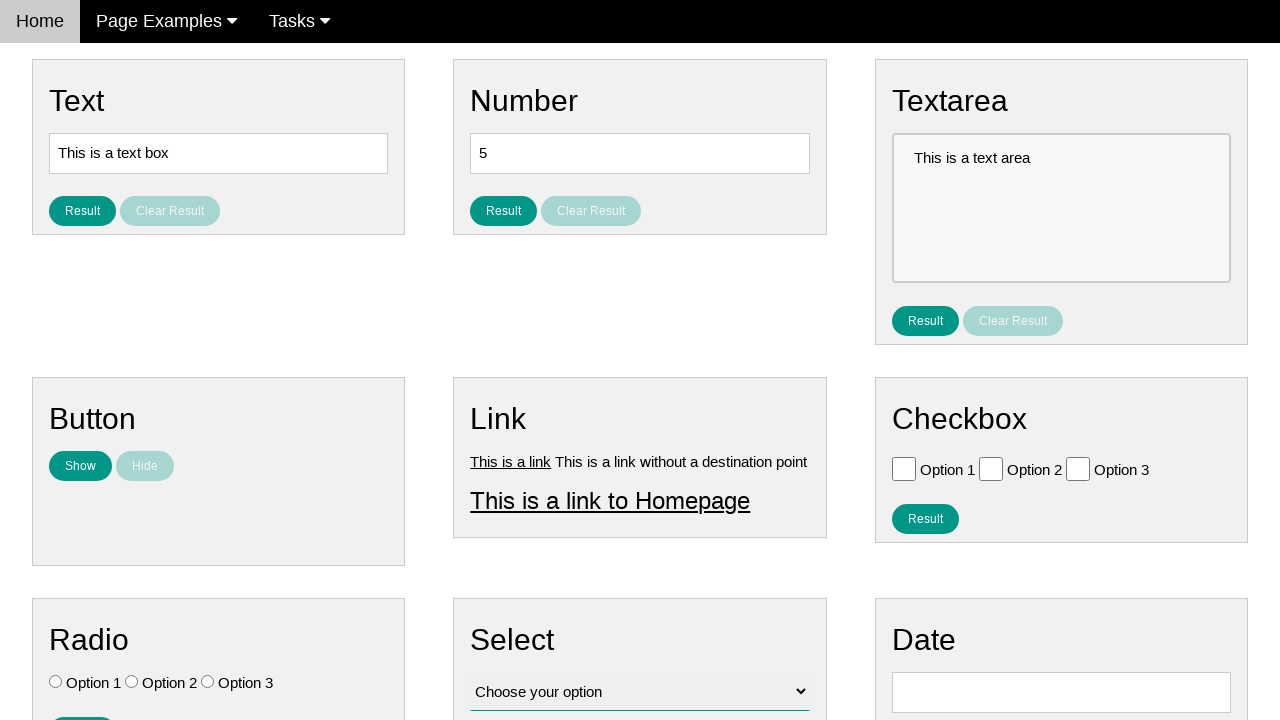

Clicked on option 1 checkbox at (904, 468) on #vfb-6-0
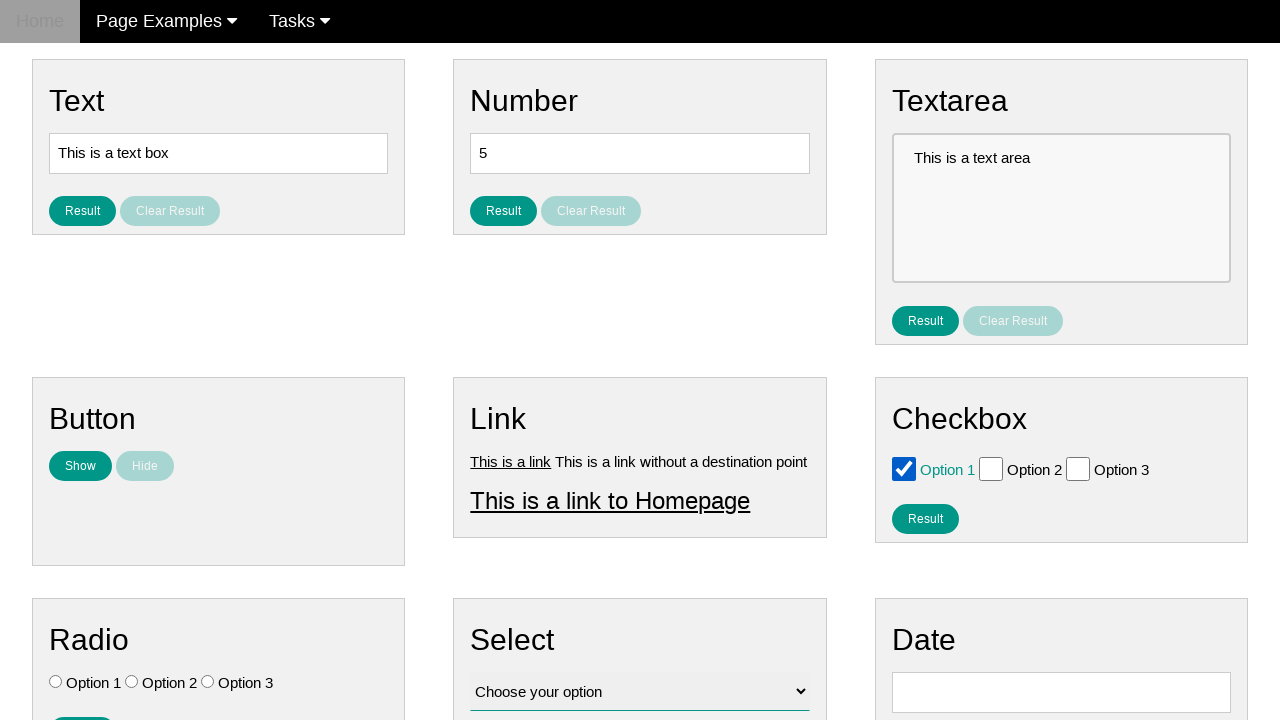

Verified option 1 checkbox is checked
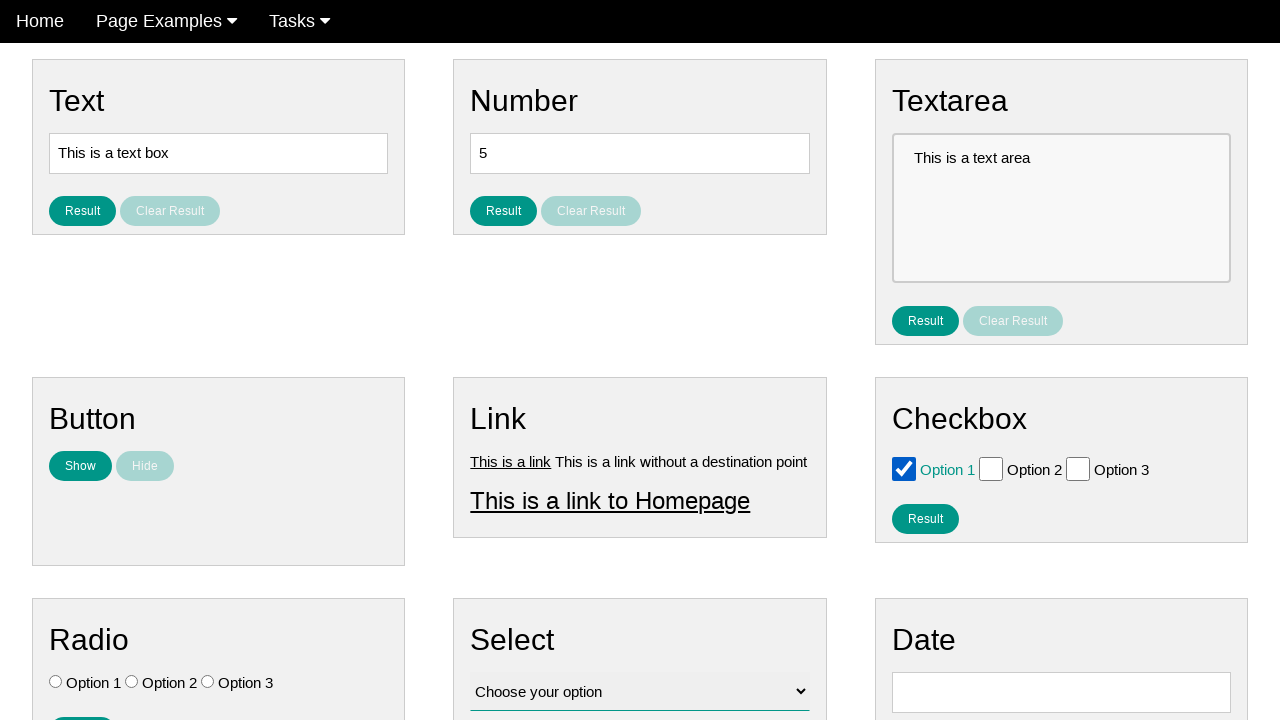

Clicked the result checkbox button at (925, 518) on #result_button_checkbox
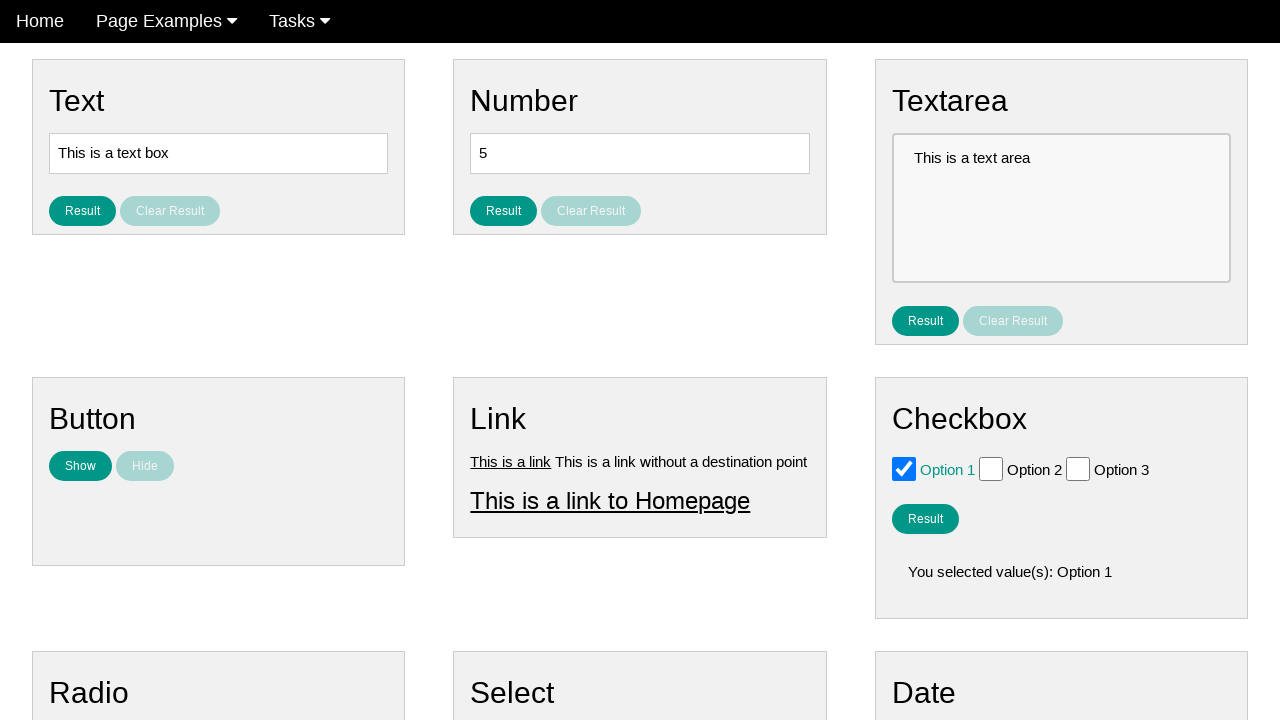

Verified result message is displayed
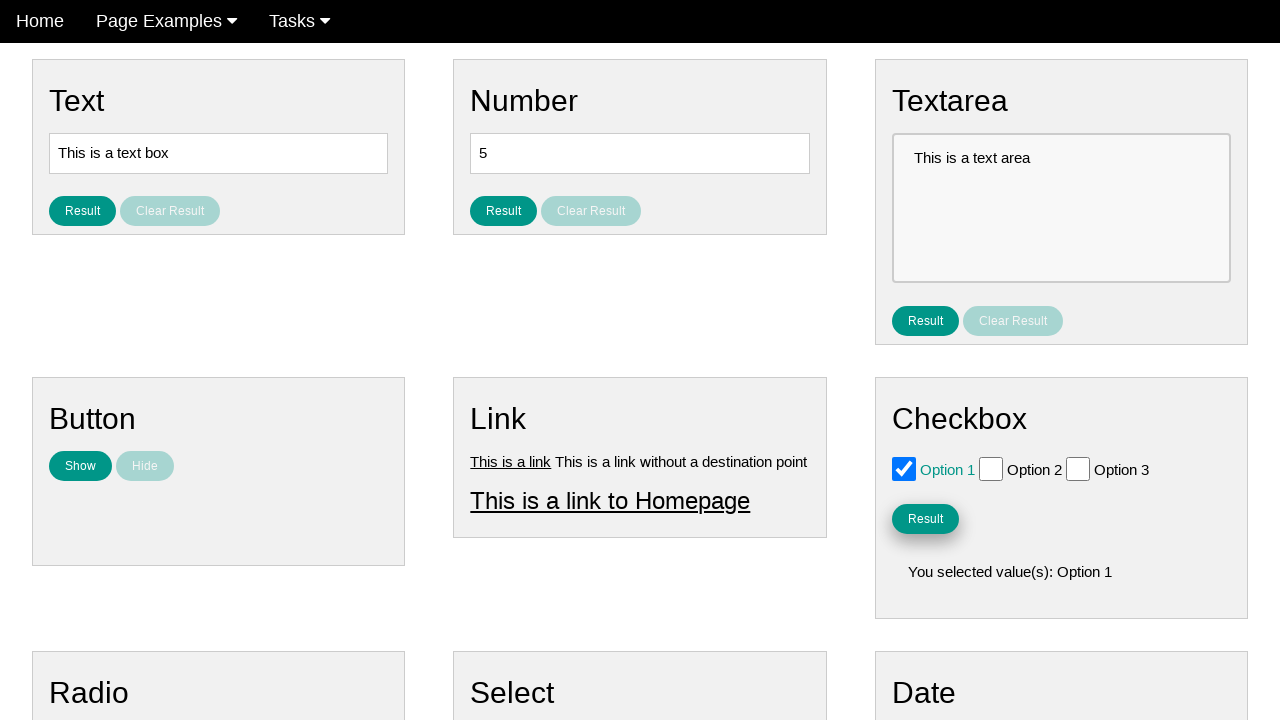

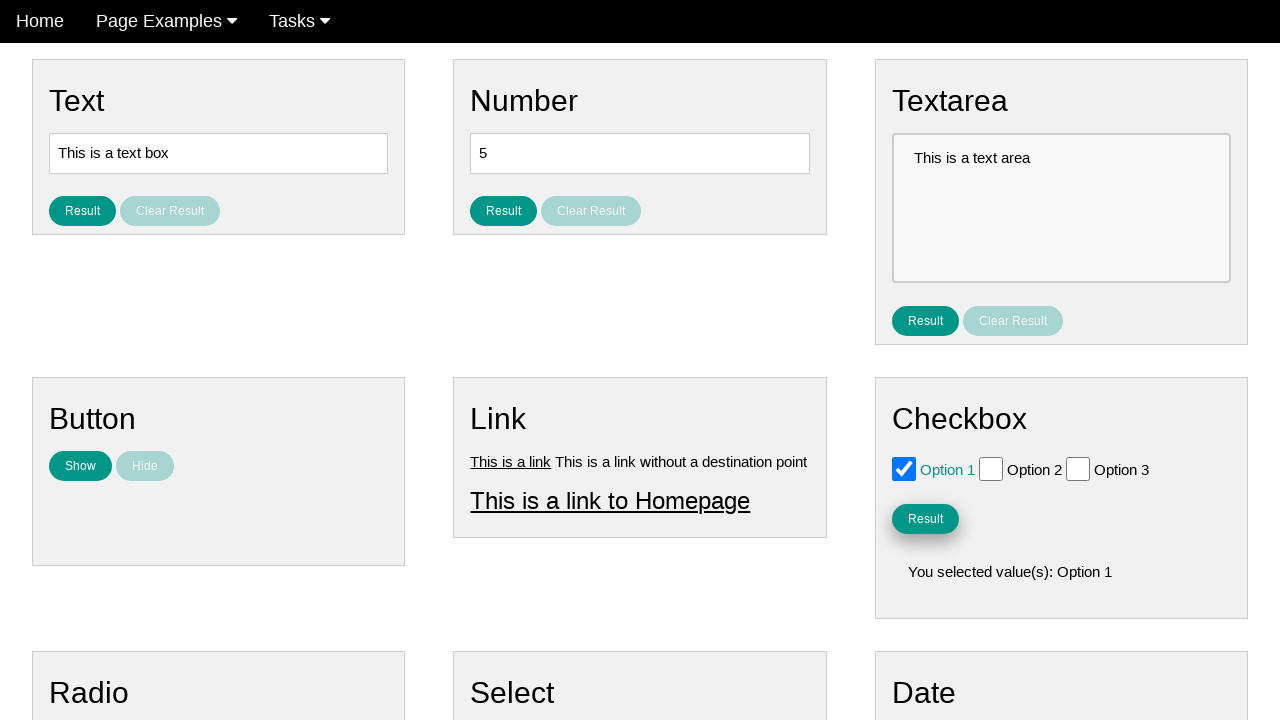